Tests loading a notification message page and verifying the notification text is displayed, with retry logic for handling intermittent message variations

Starting URL: http://the-internet.herokuapp.com/notification_message

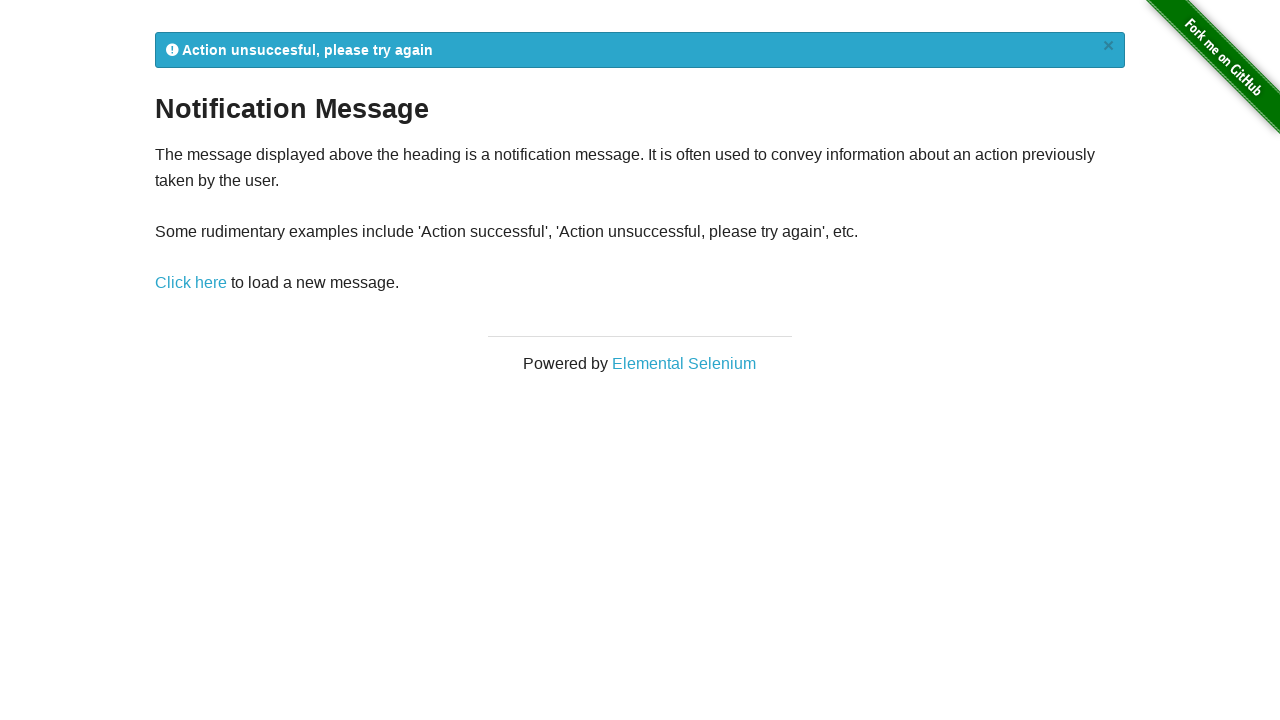

Waited for notification message element (#flash) to be present
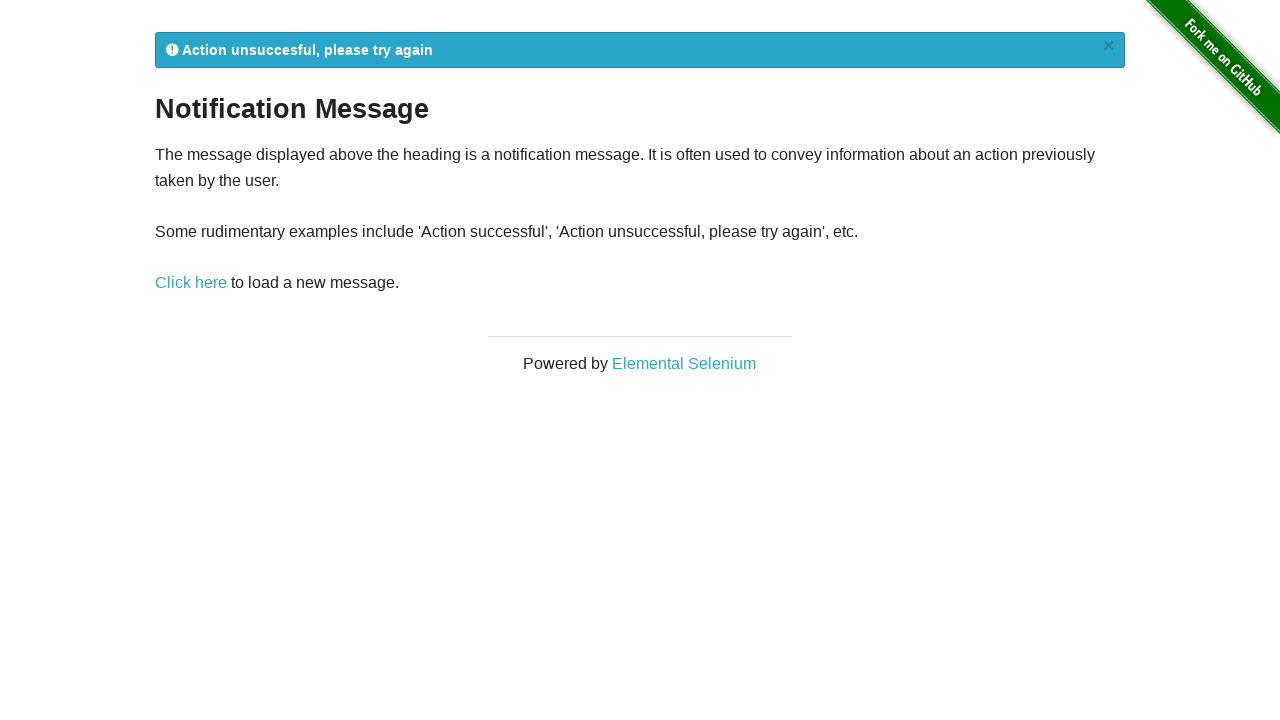

Retrieved notification message text content
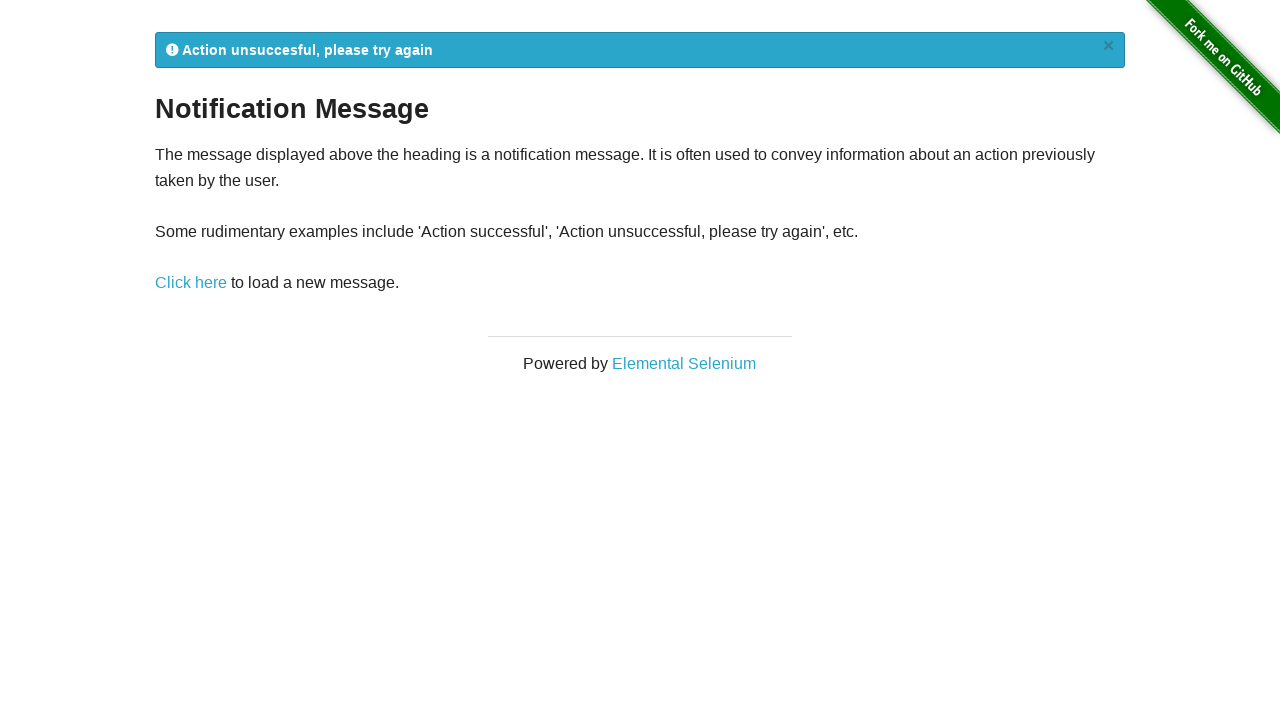

Clicked reload link to retry notification message (attempt 1) at (191, 283) on a[href='/notification_message']
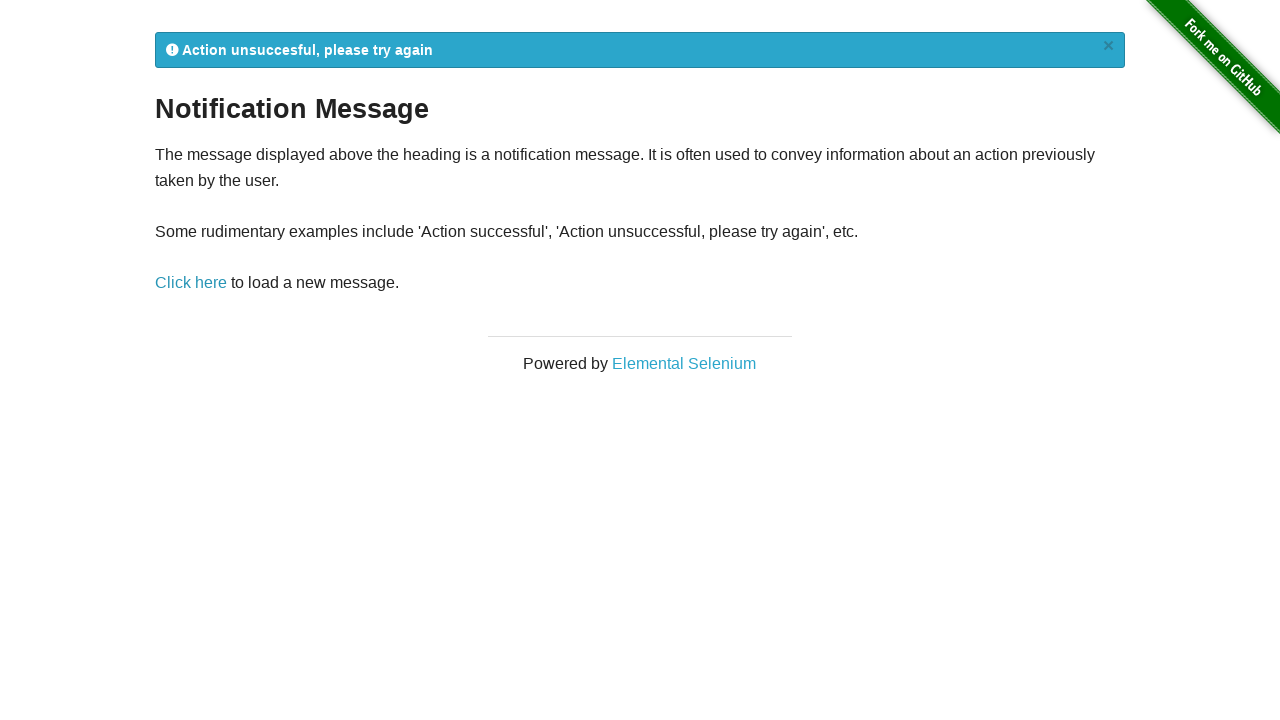

Waited for notification message element to reload
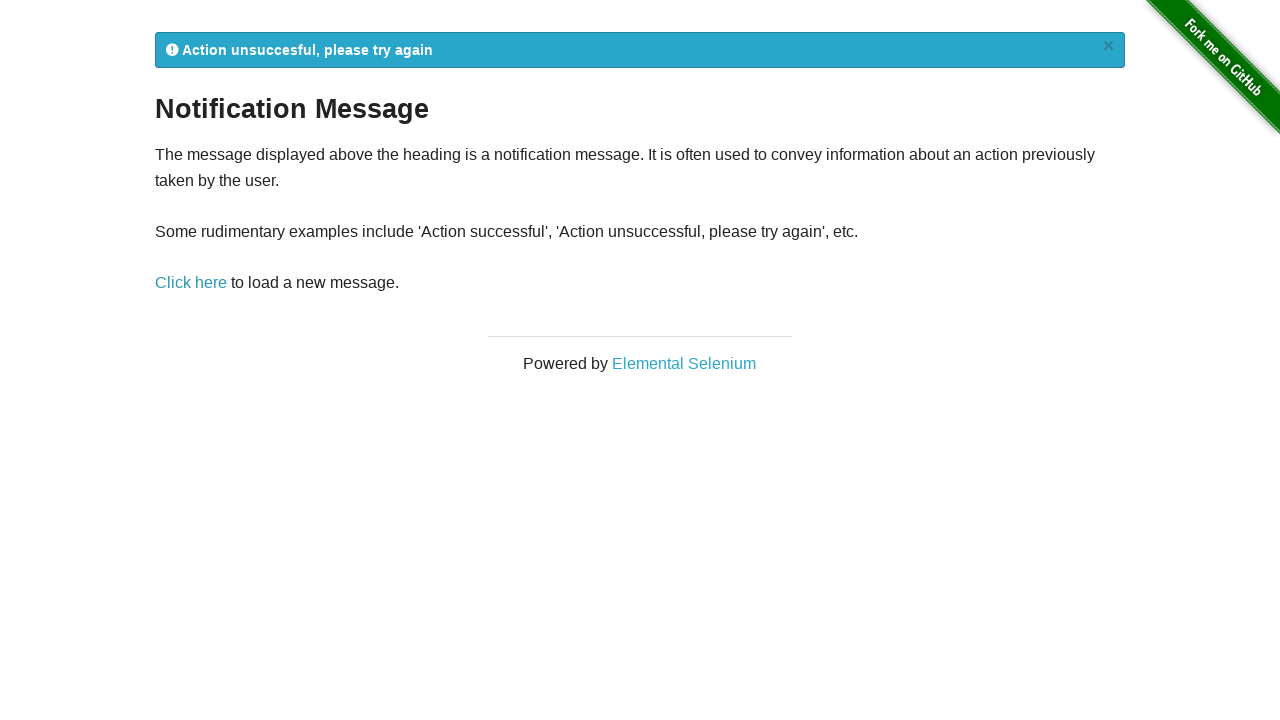

Retrieved updated notification message text content
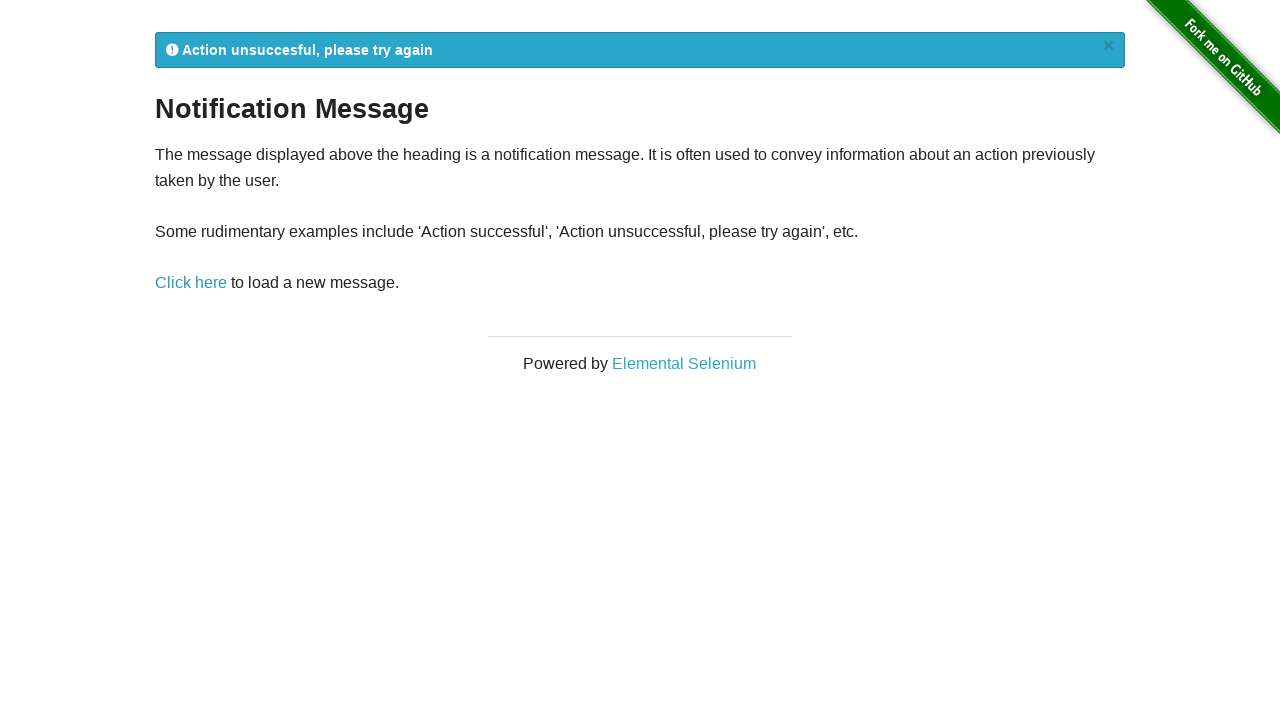

Clicked reload link to retry notification message (attempt 2) at (191, 283) on a[href='/notification_message']
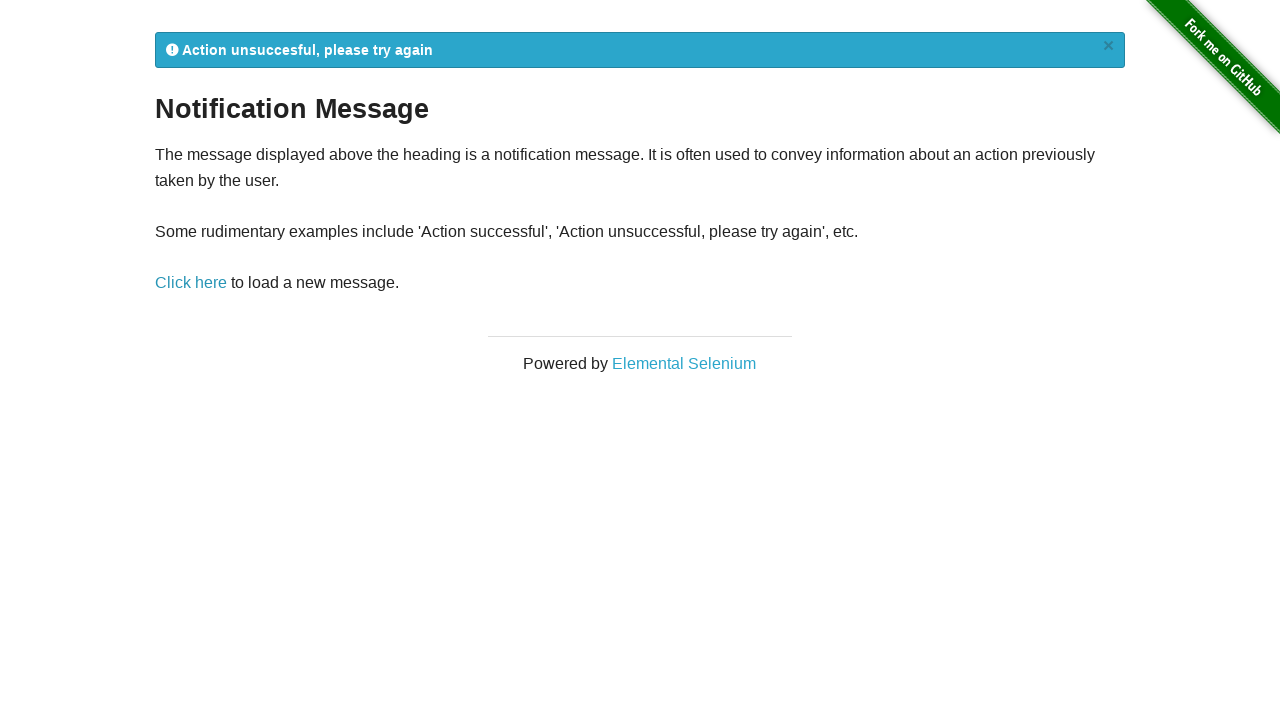

Waited for notification message element to reload
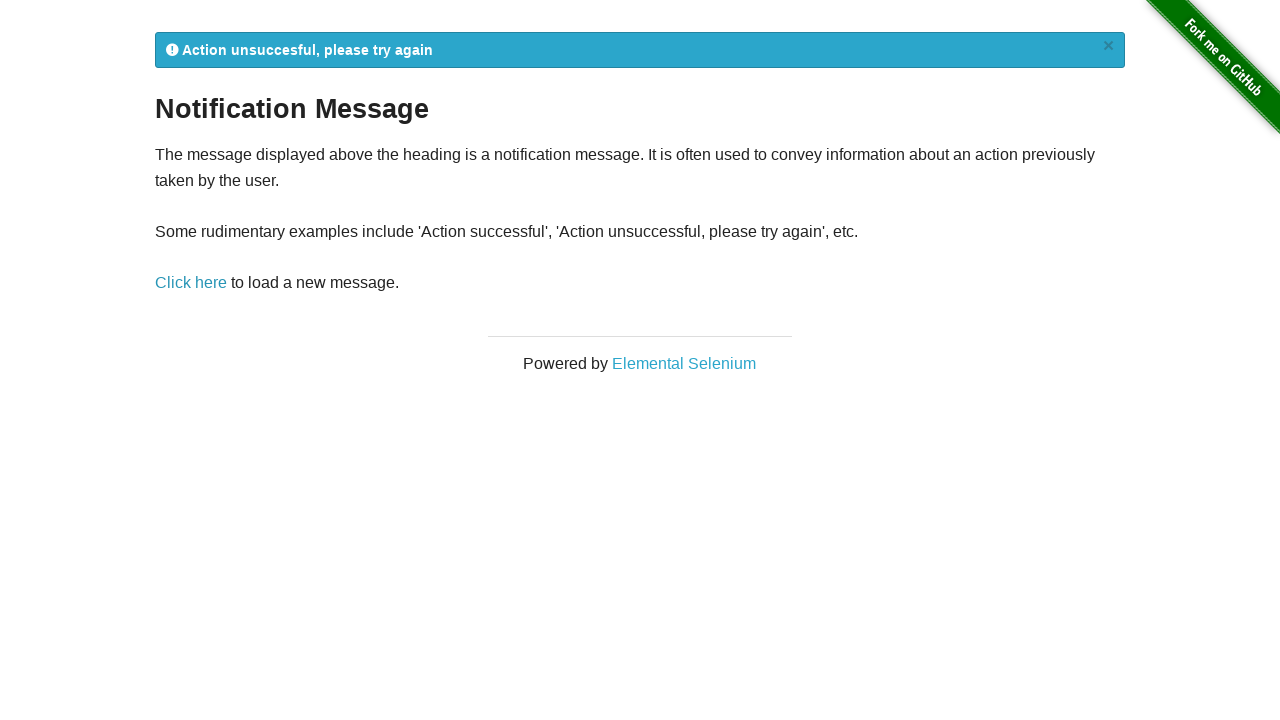

Retrieved updated notification message text content
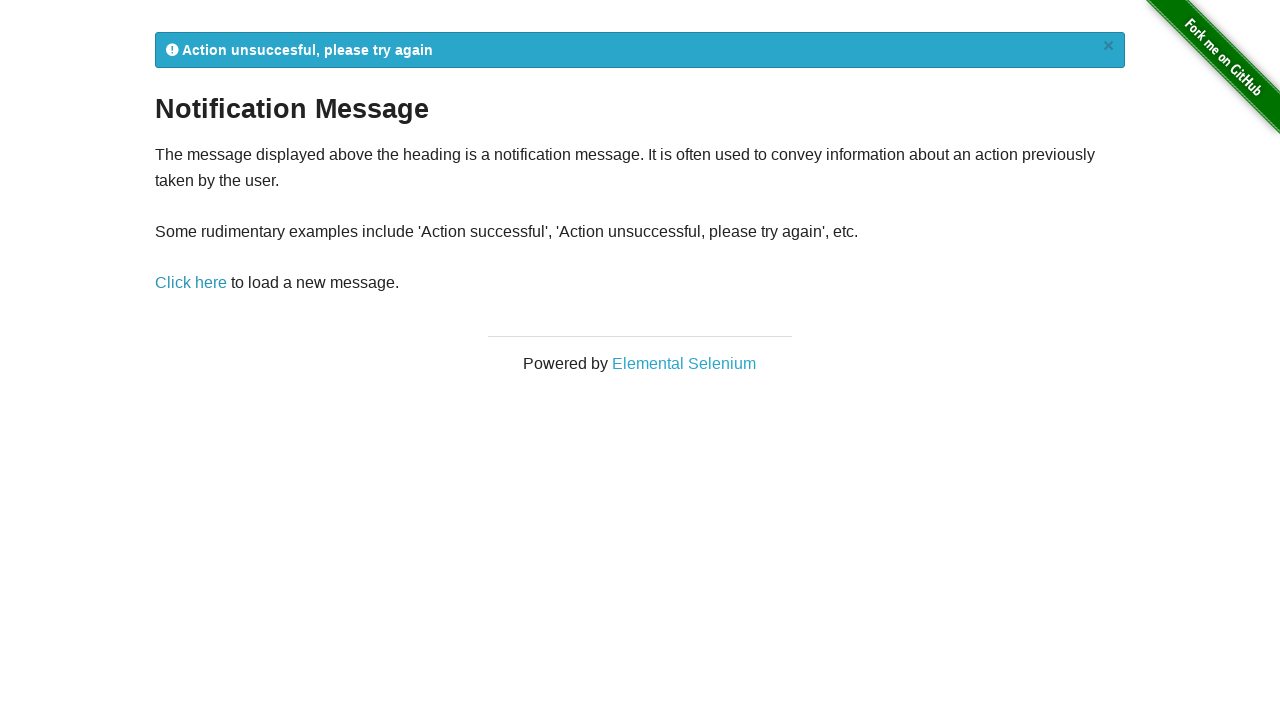

Clicked reload link to retry notification message (attempt 3) at (191, 283) on a[href='/notification_message']
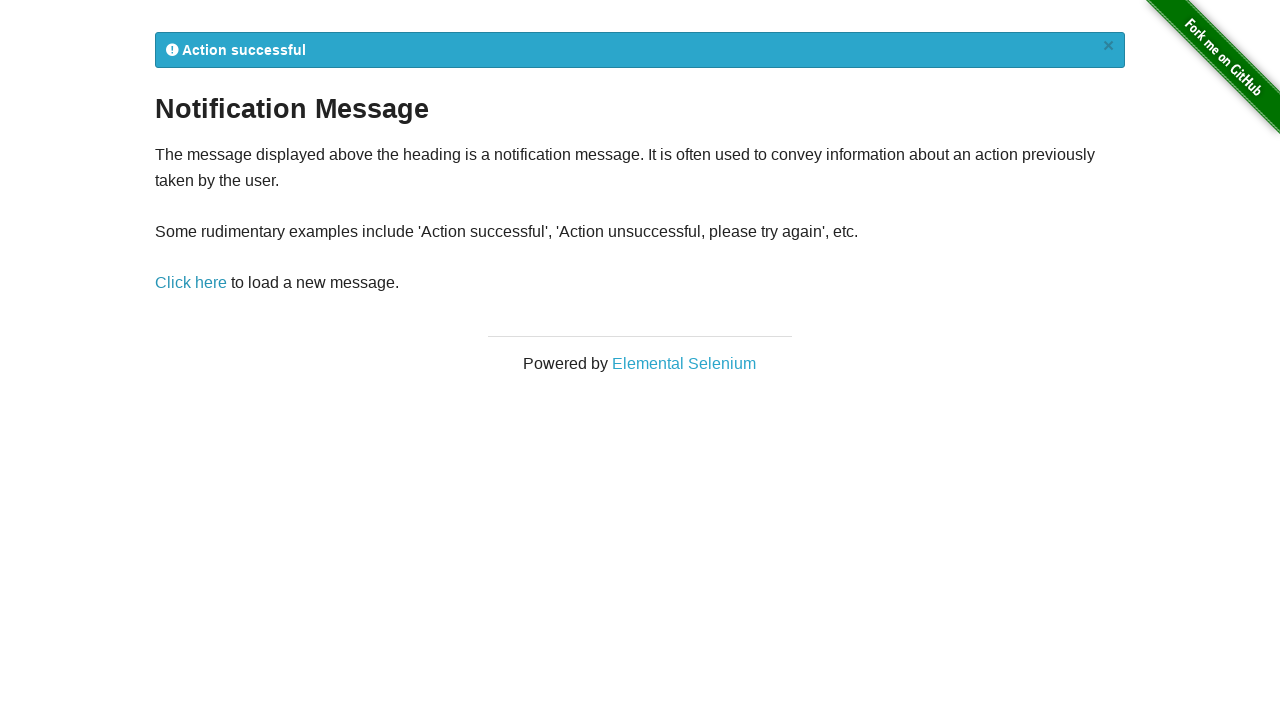

Waited for notification message element to reload
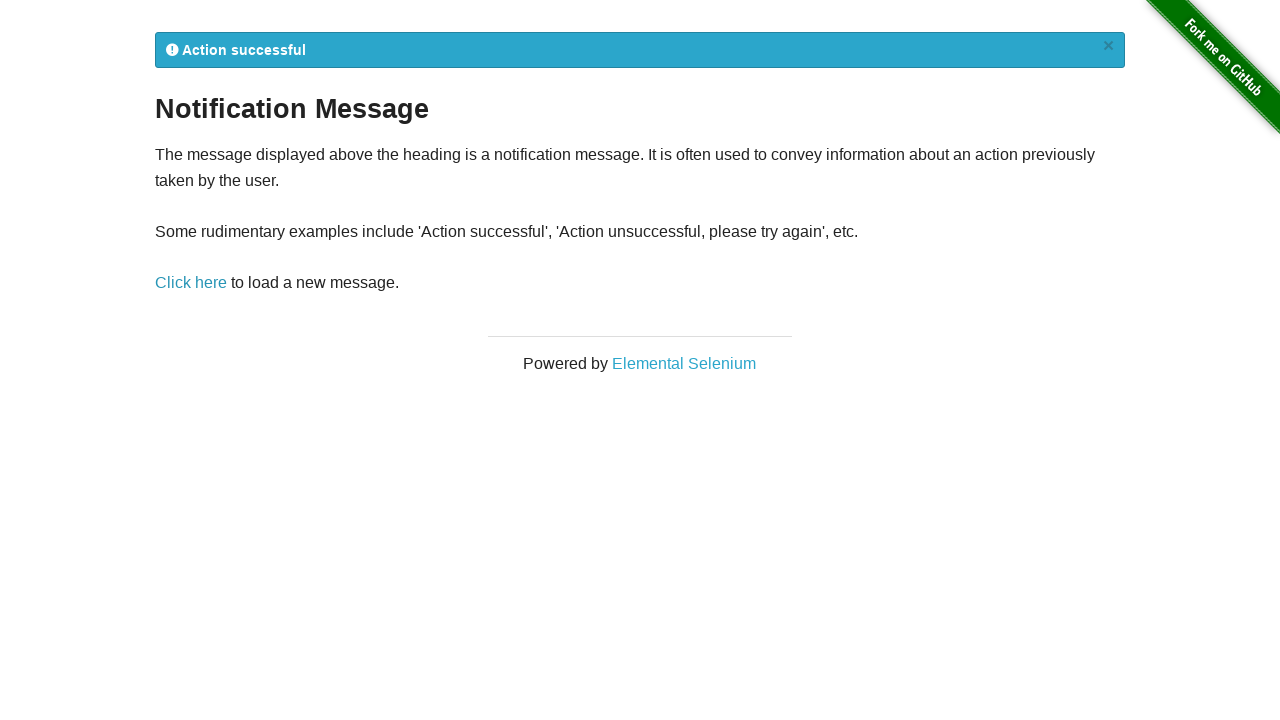

Retrieved updated notification message text content
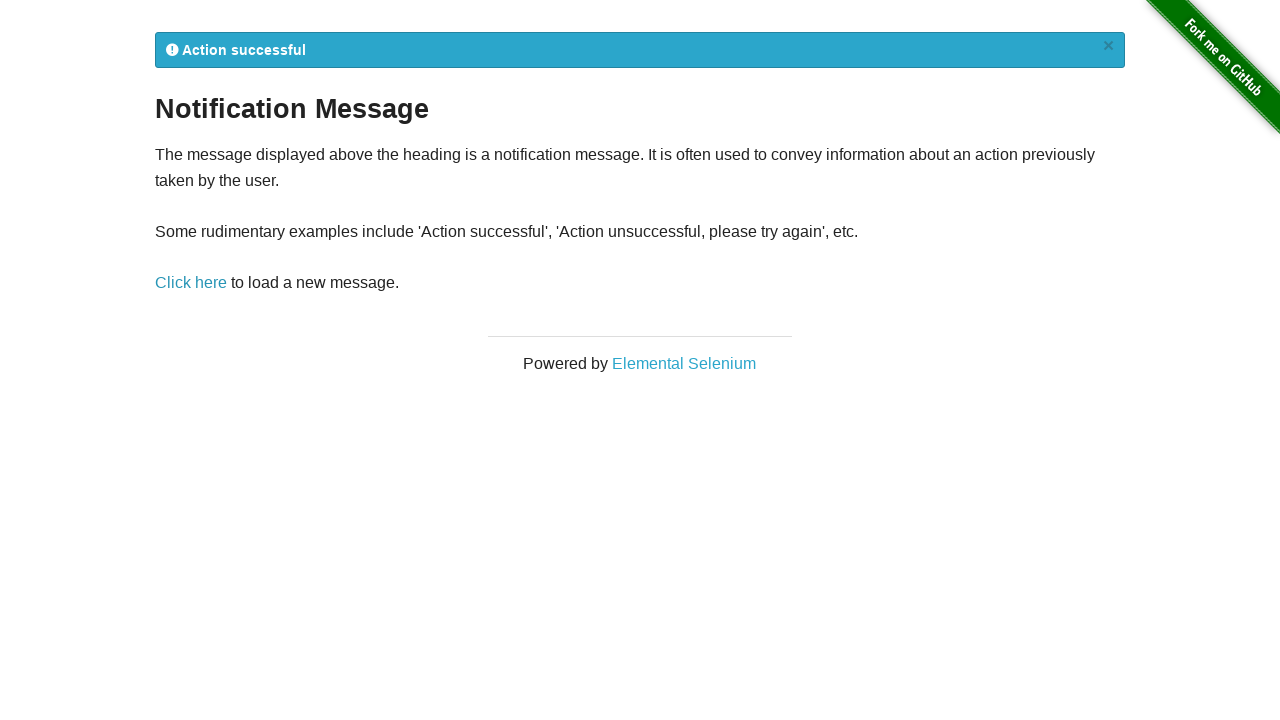

Verified that notification message contains 'Action successful' text
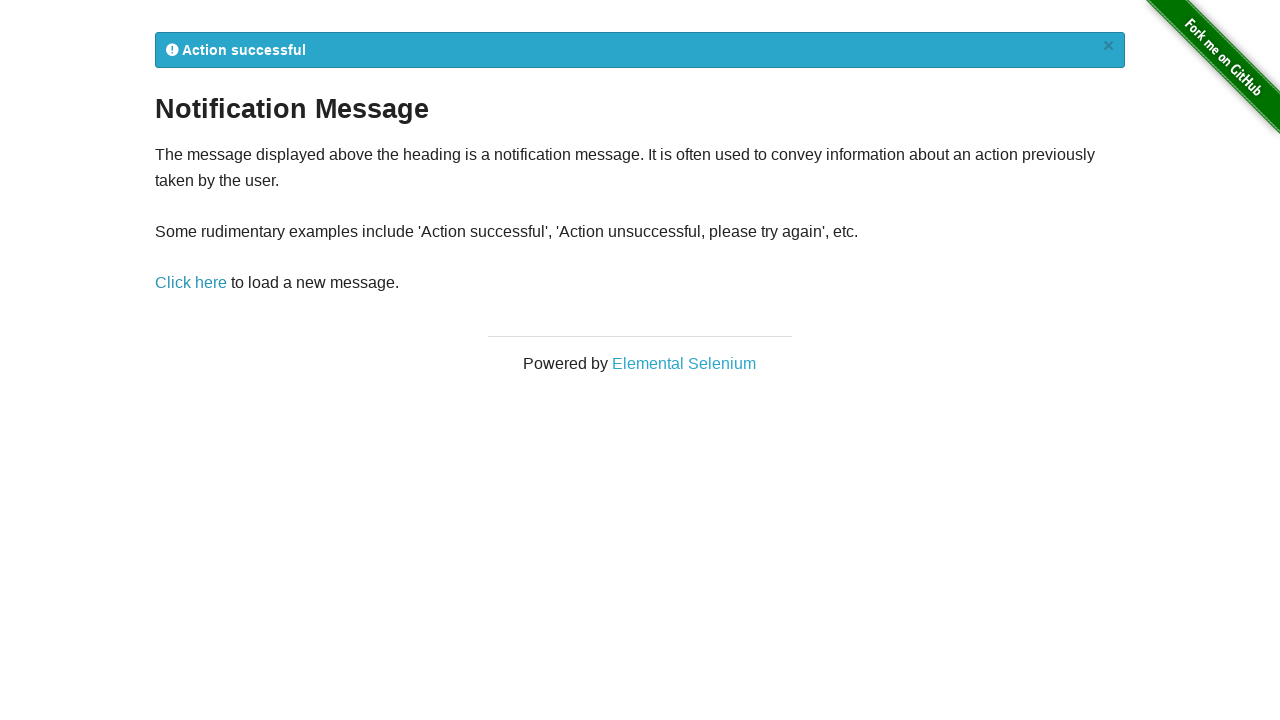

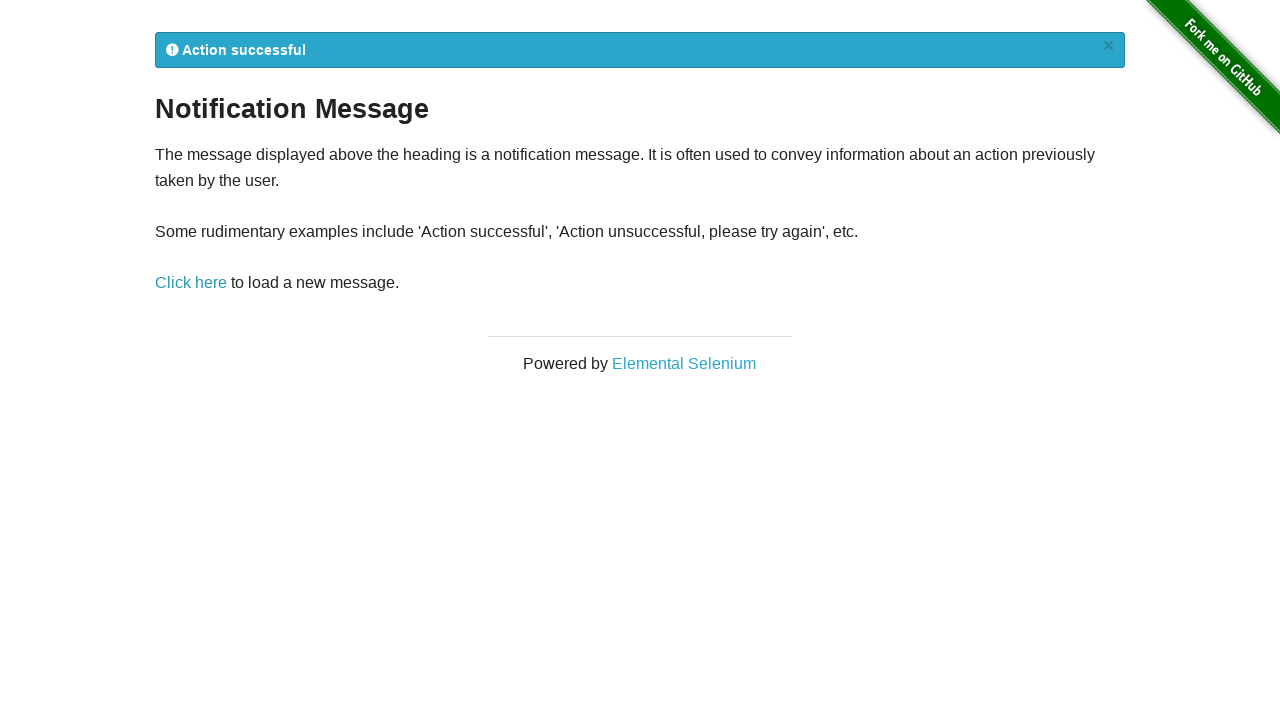